Tests triangle classification by entering two equal sides (4, 4, 5) and verifying the result is "Isosceles"

Starting URL: https://testpages.eviltester.com/styled/apps/triangle/triangle001.html

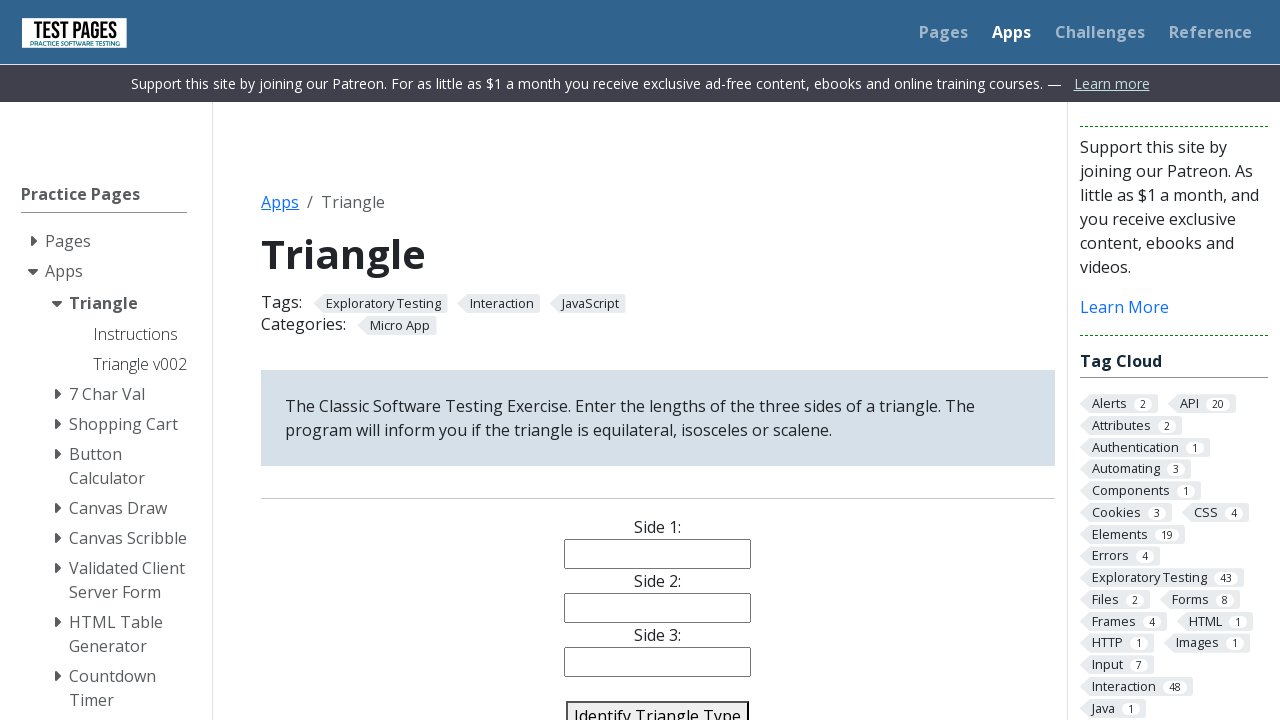

Navigated to triangle classification test page
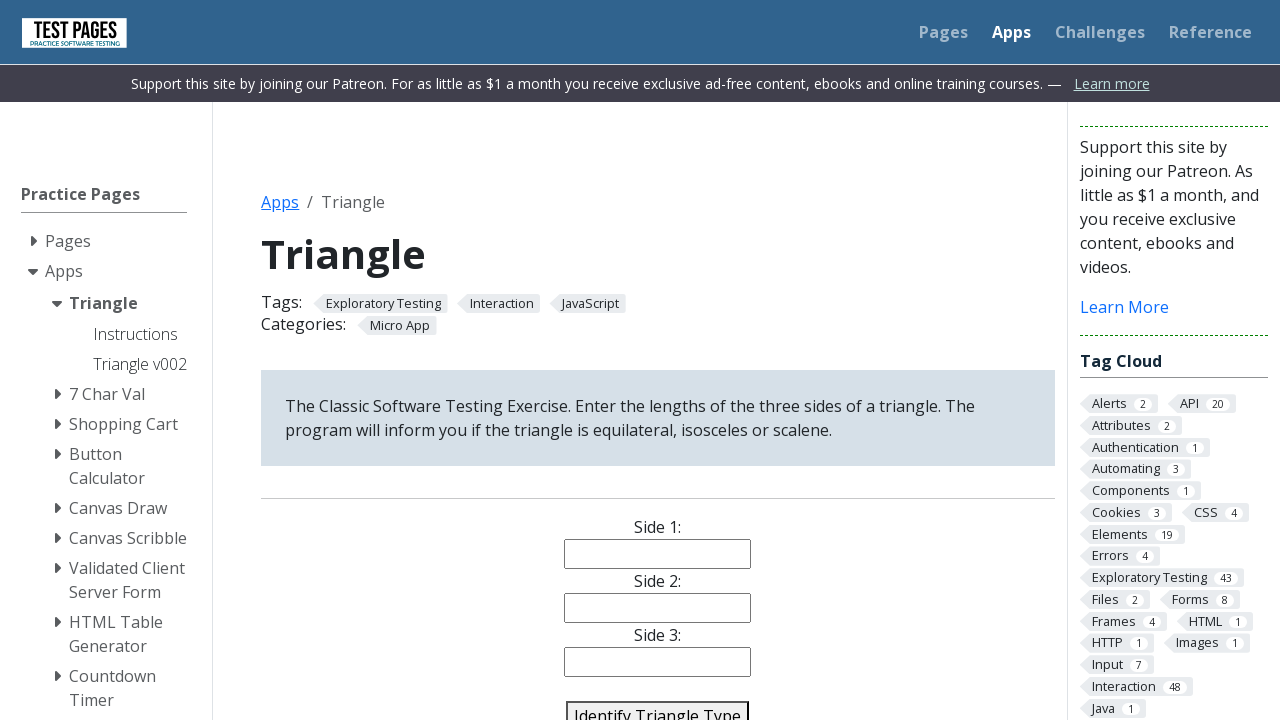

Filled side 1 with value '4' on #side1
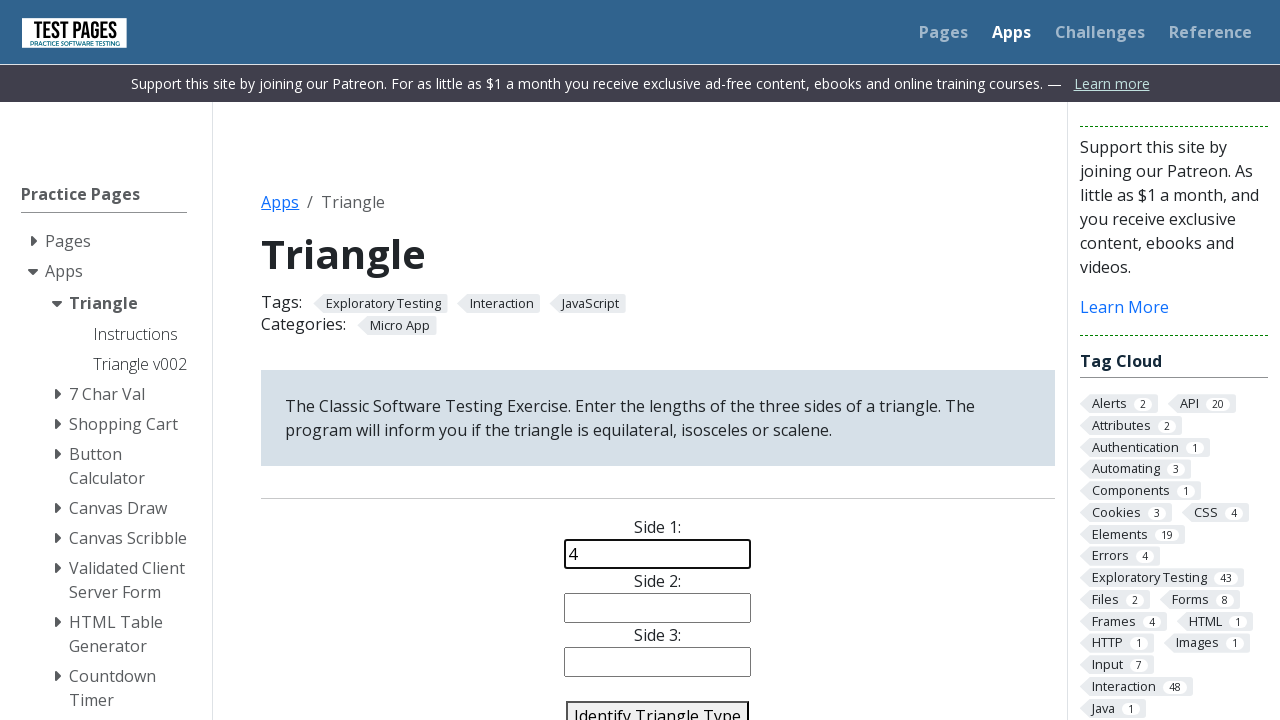

Filled side 2 with value '4' on #side2
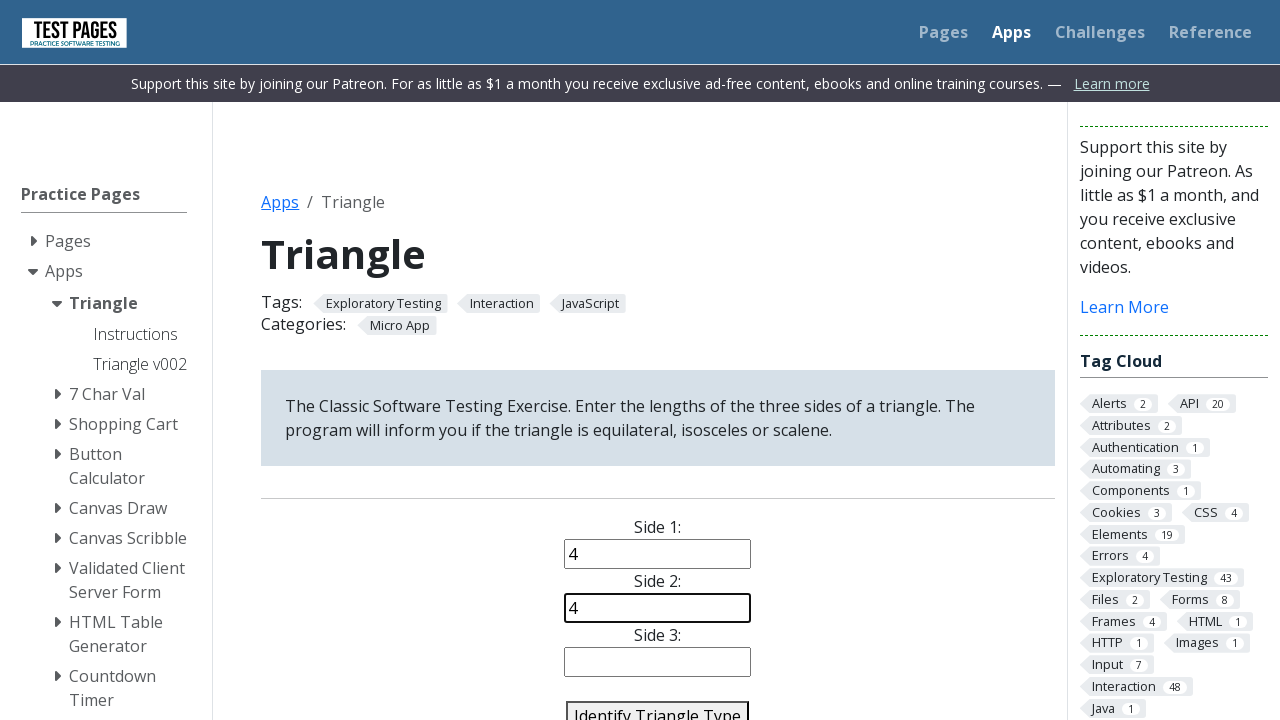

Filled side 3 with value '5' on #side3
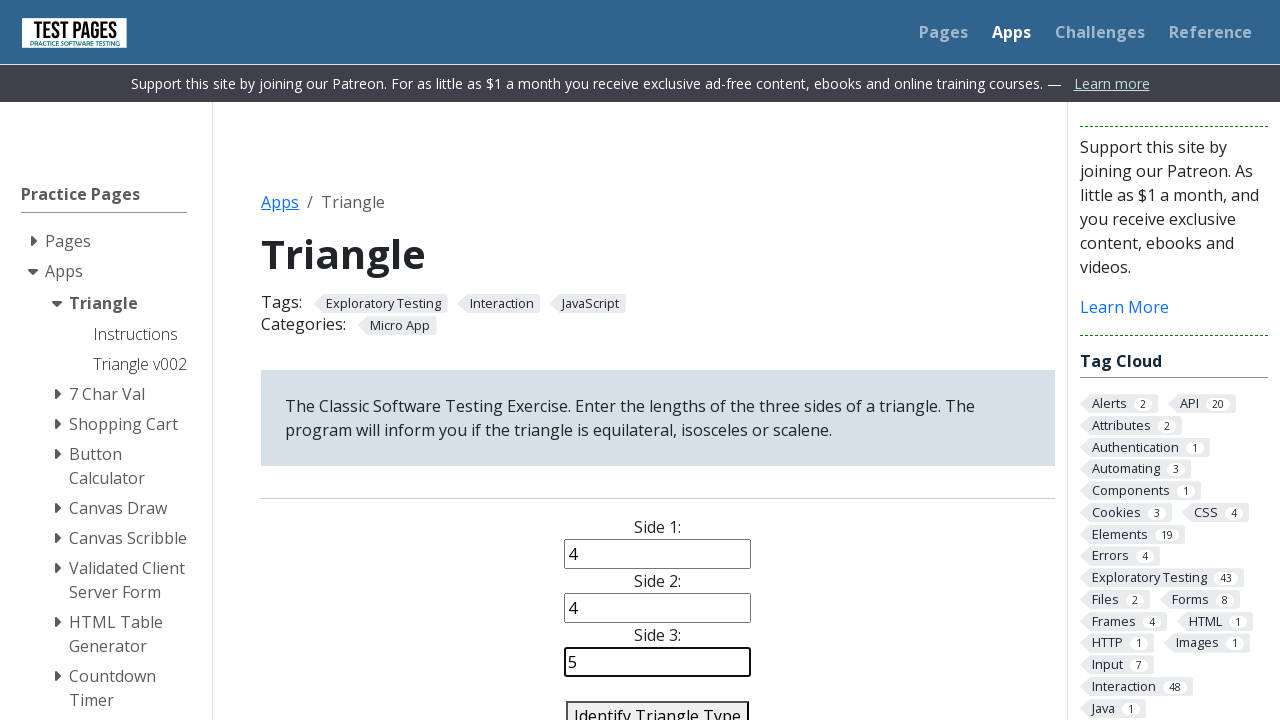

Clicked identify triangle button at (658, 705) on #identify-triangle-action
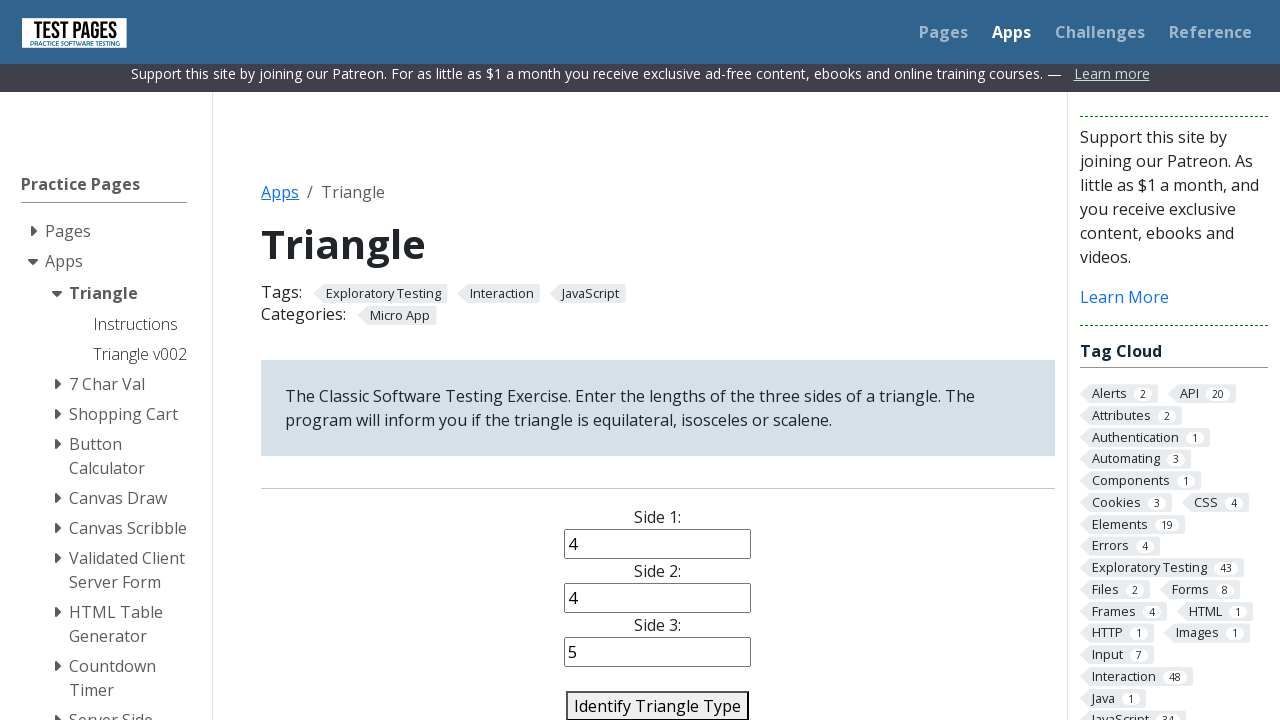

Triangle classification result appeared
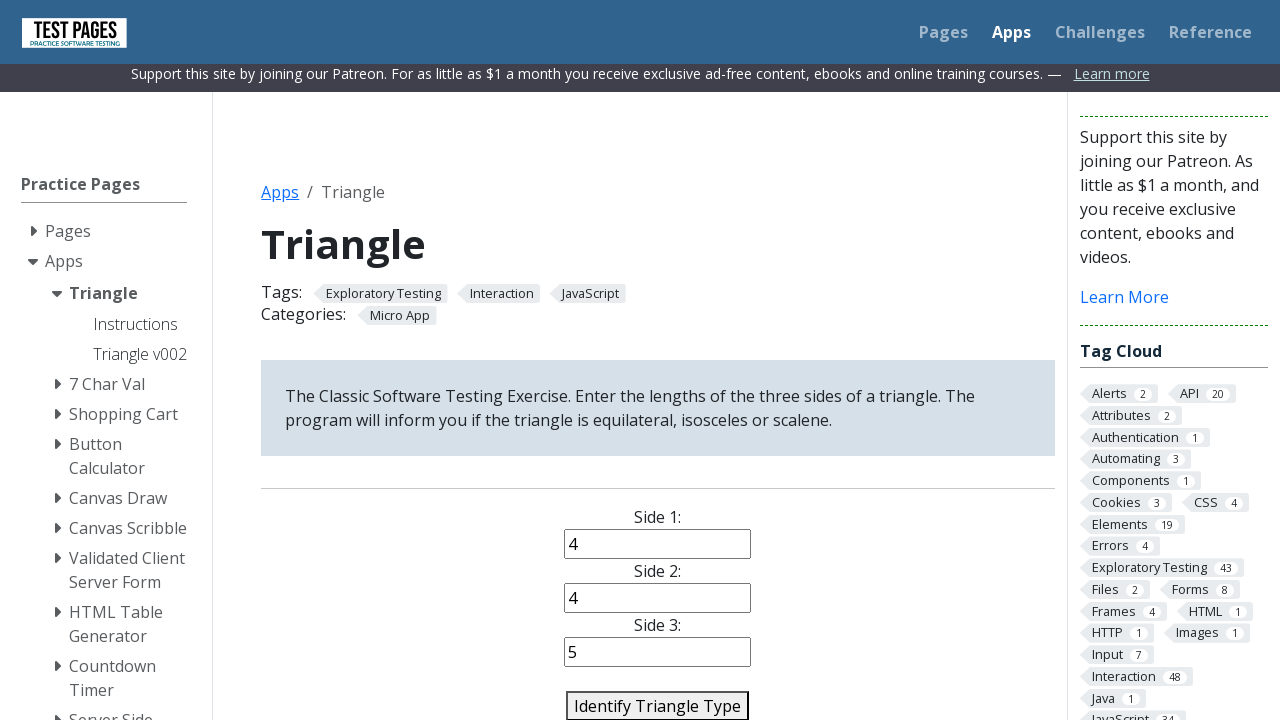

Verified triangle classification result is 'Isosceles'
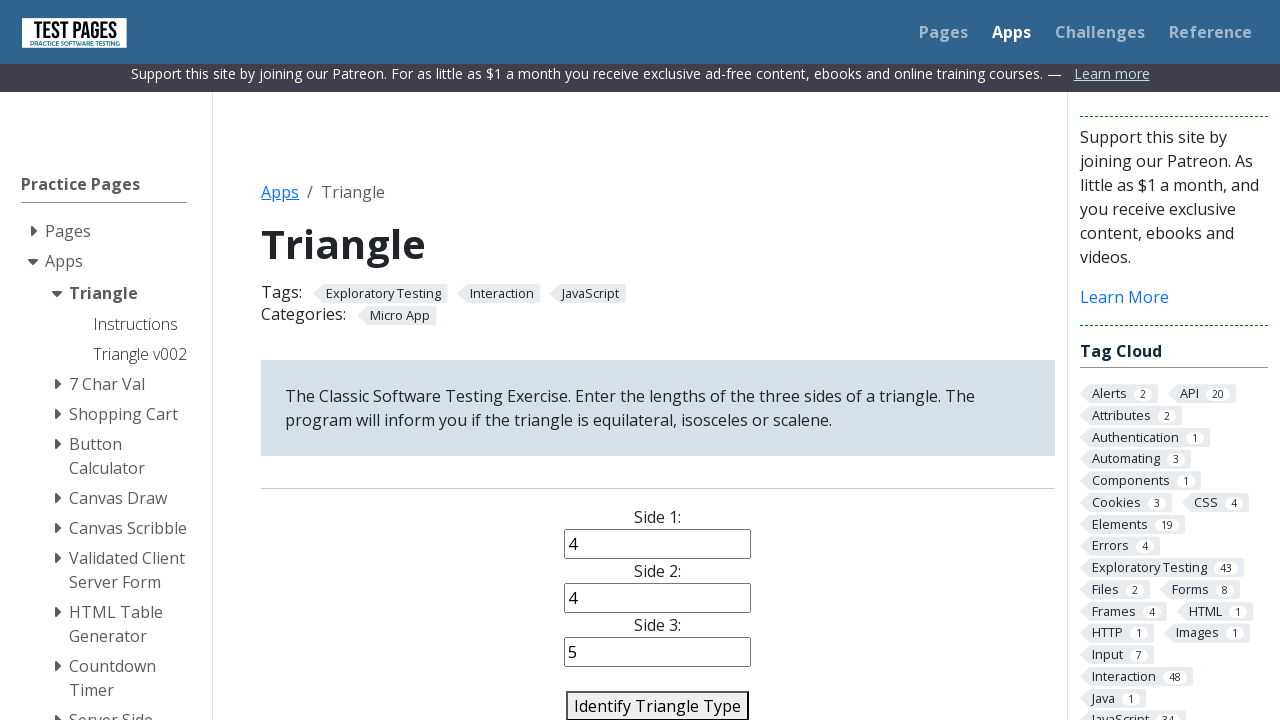

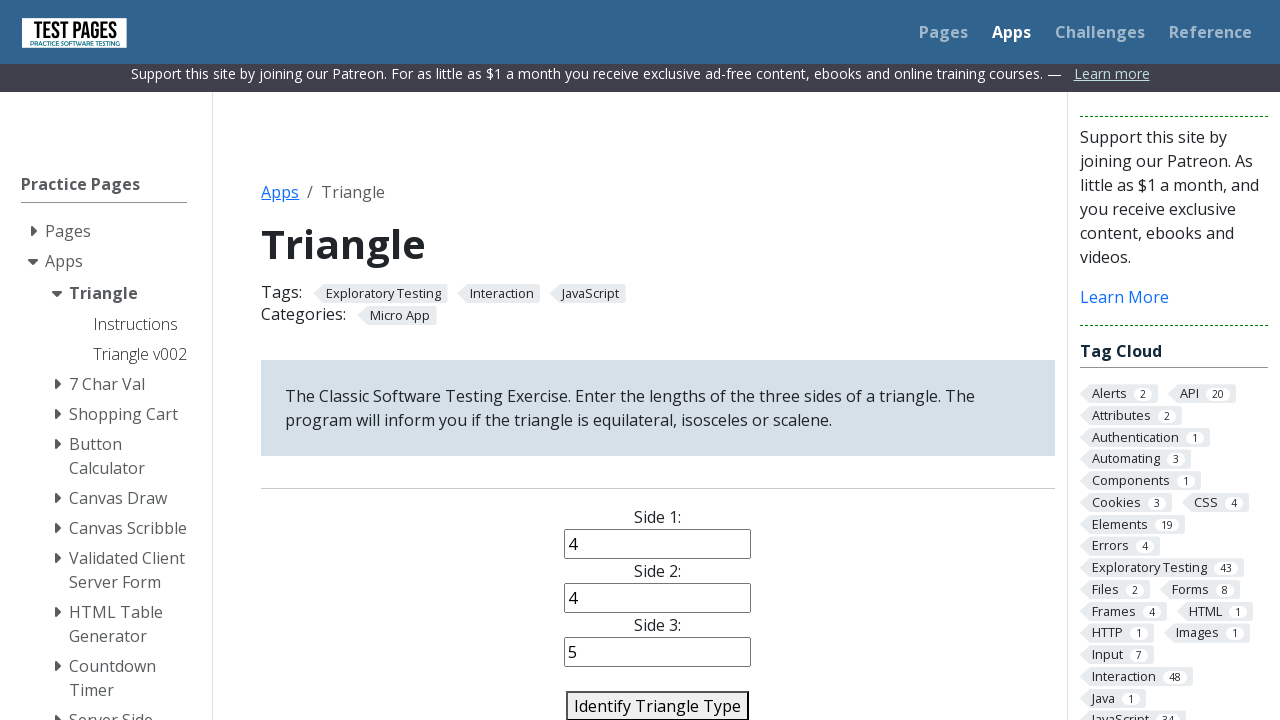